Tests click-and-hold mouse interaction on an element on the Selenium demo page

Starting URL: https://www.selenium.dev/selenium/web/mouse_interaction.html

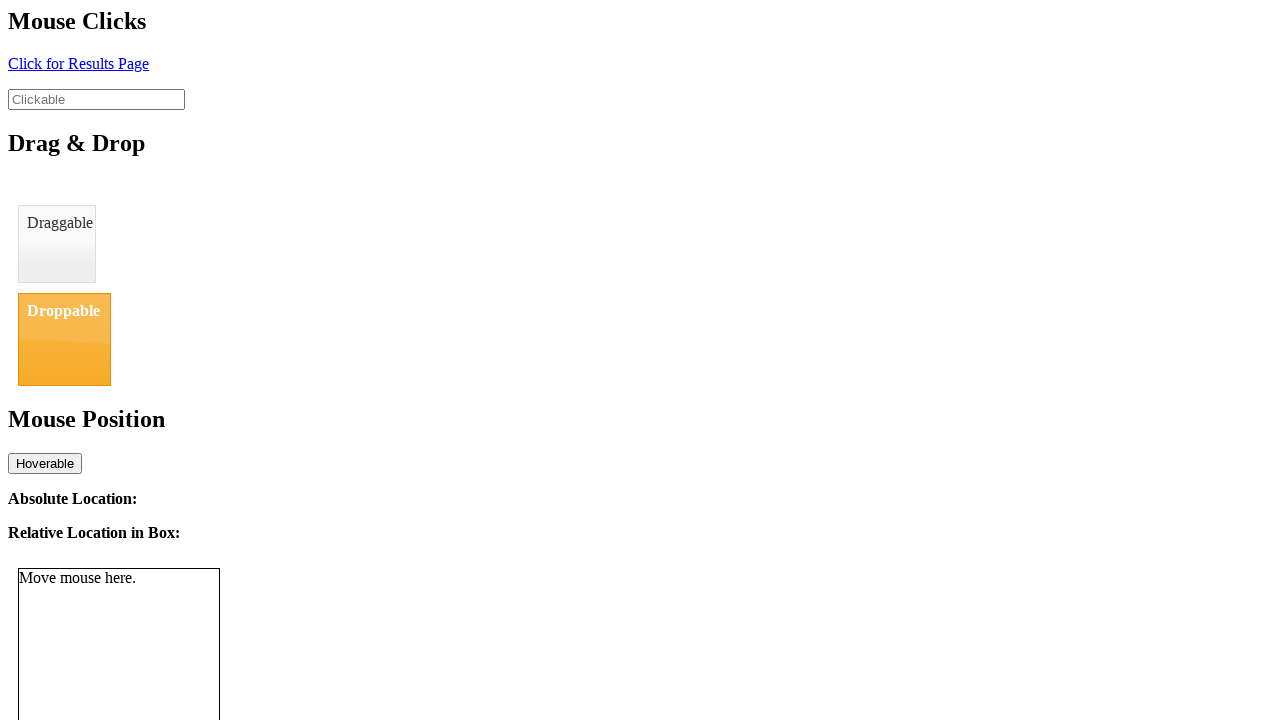

Navigated to Selenium mouse interaction demo page
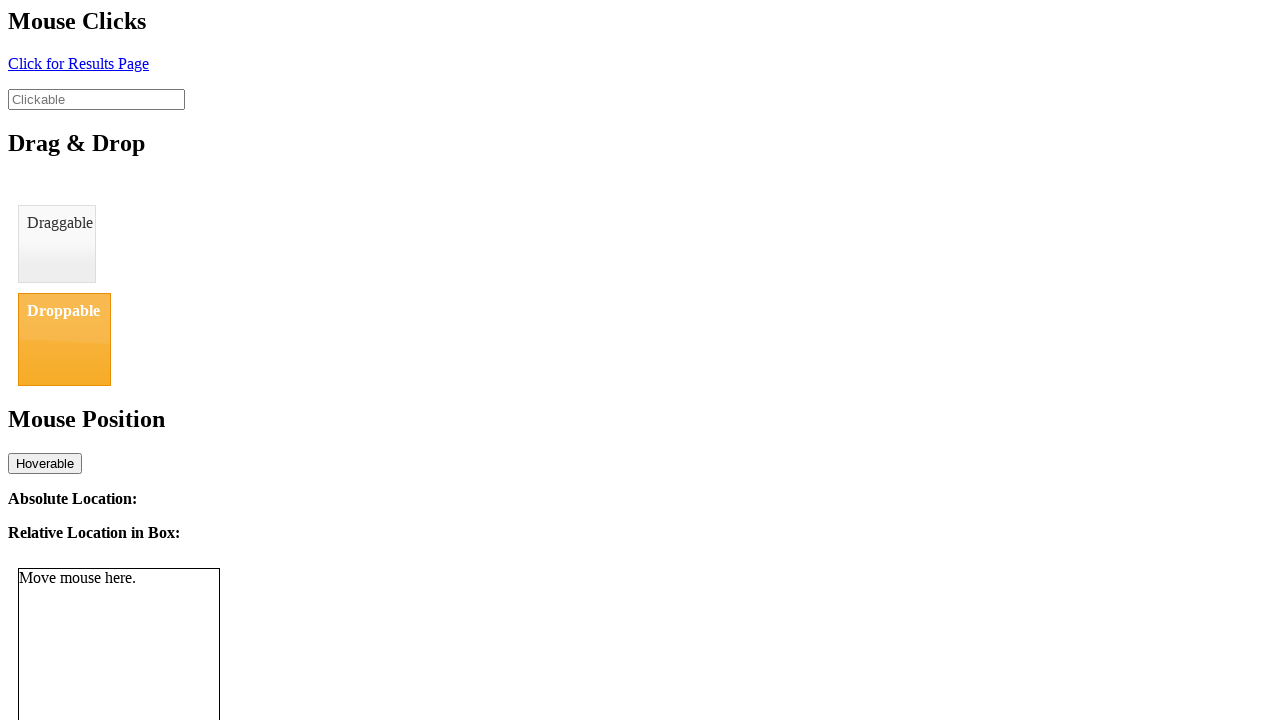

Located the clickable element
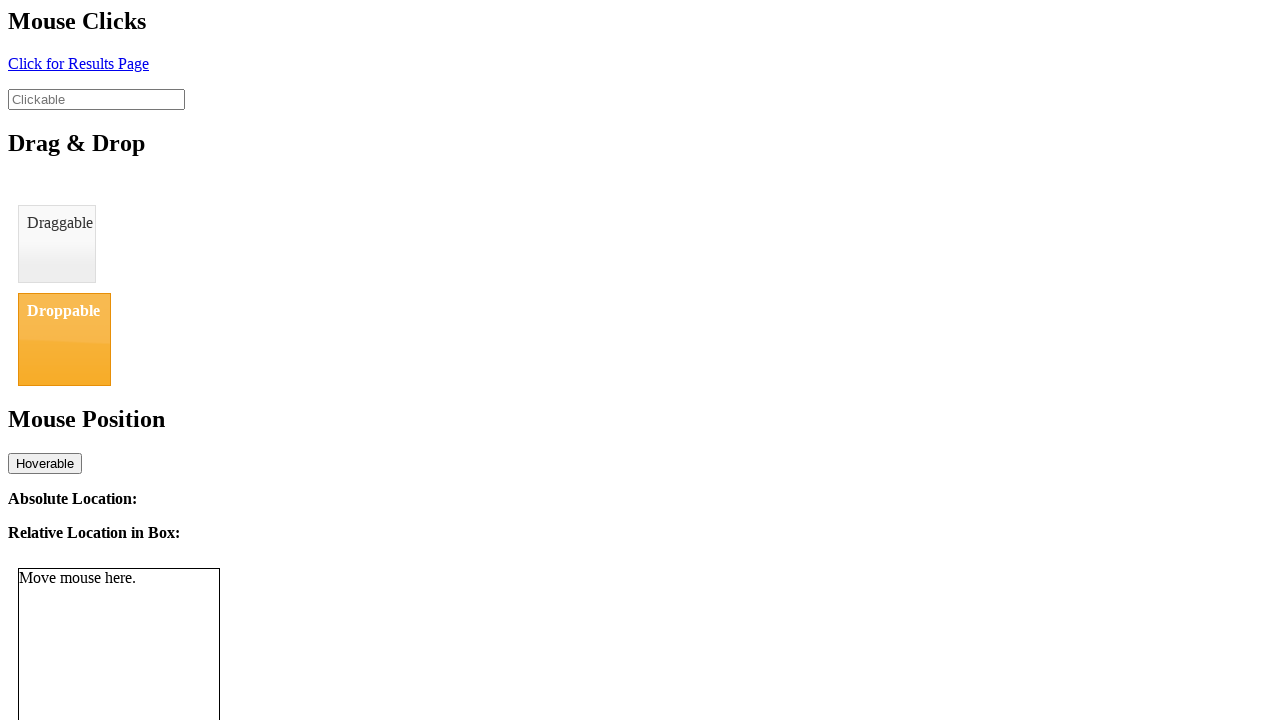

Hovered over the clickable element at (96, 99) on #clickable
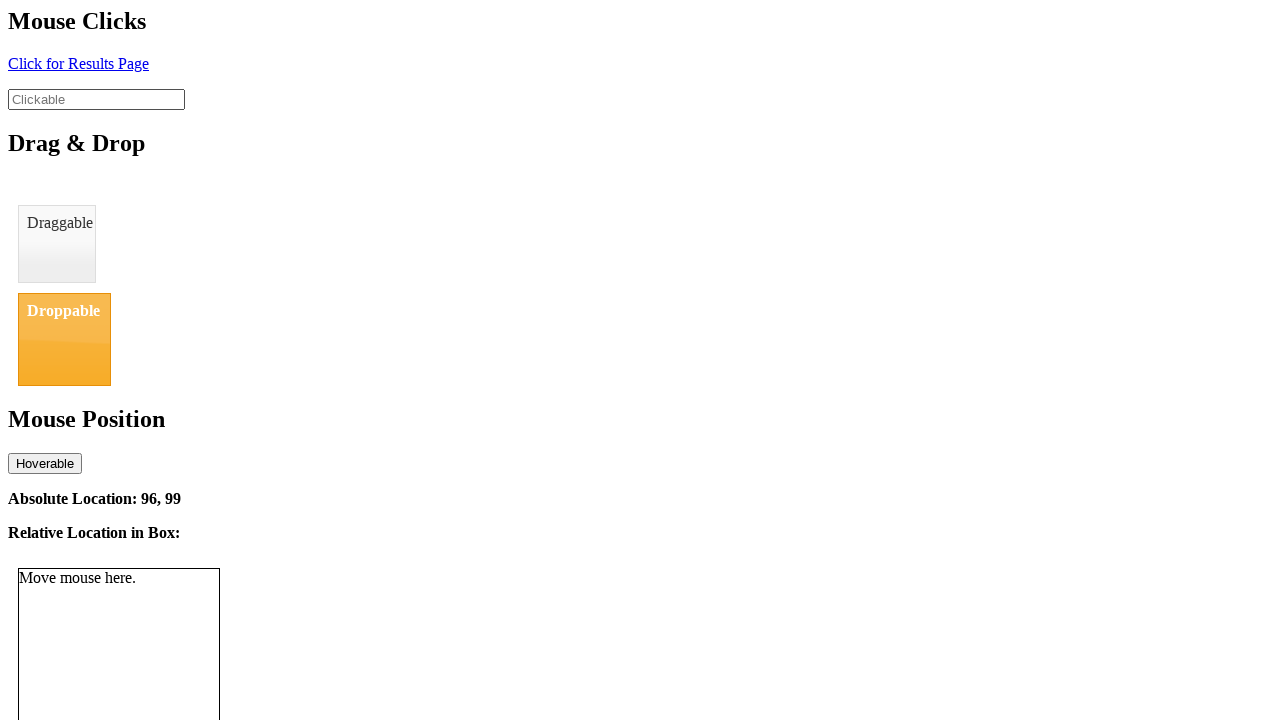

Pressed mouse button down on element to initiate click-and-hold at (96, 99)
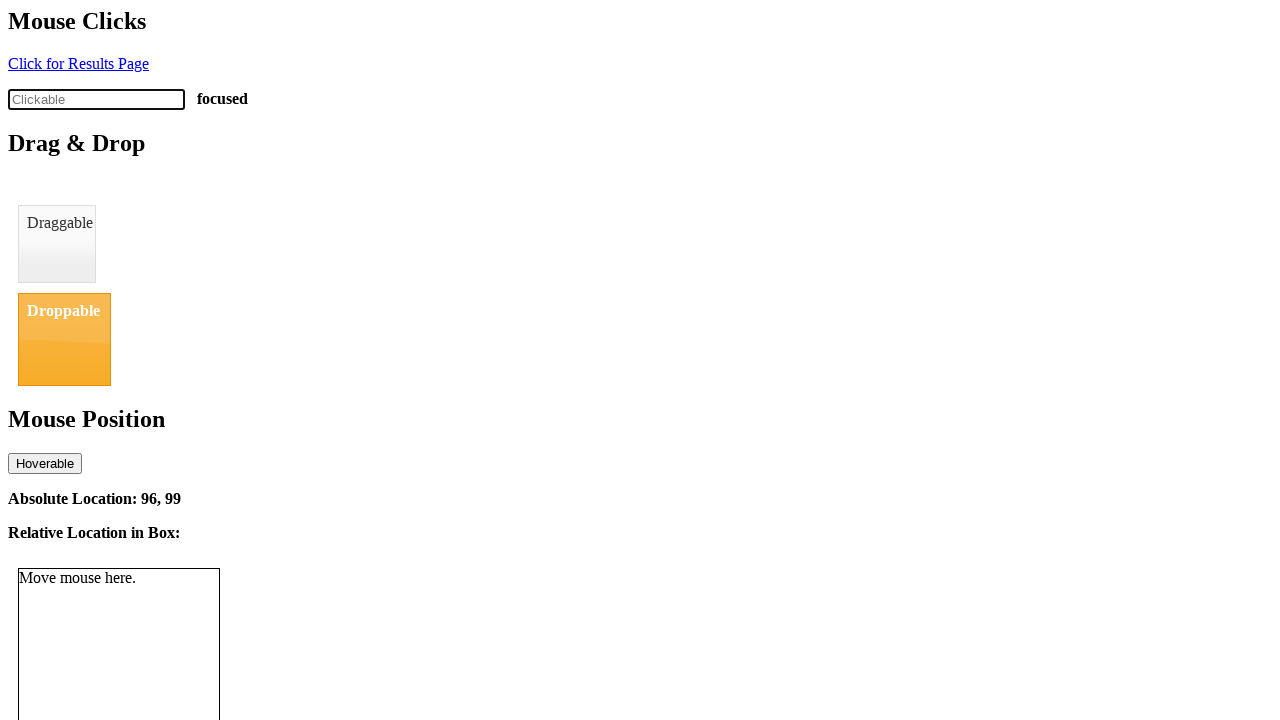

Released mouse button to complete click-and-hold action at (96, 99)
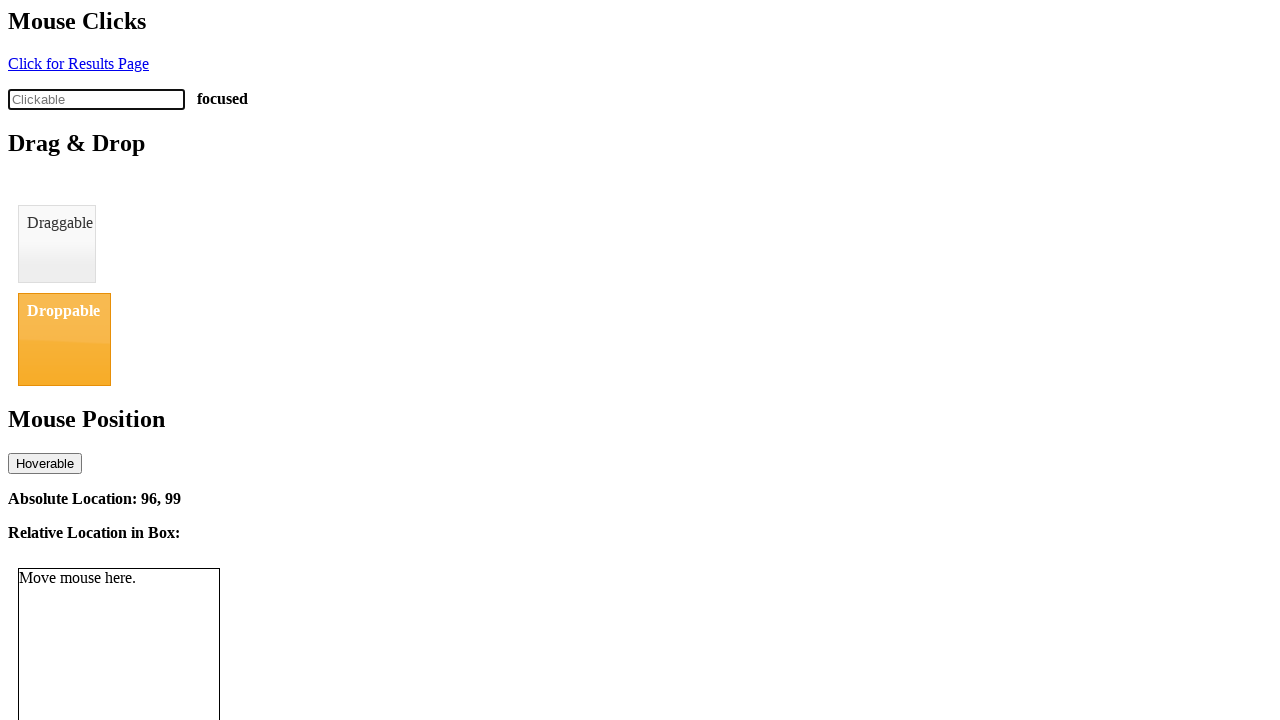

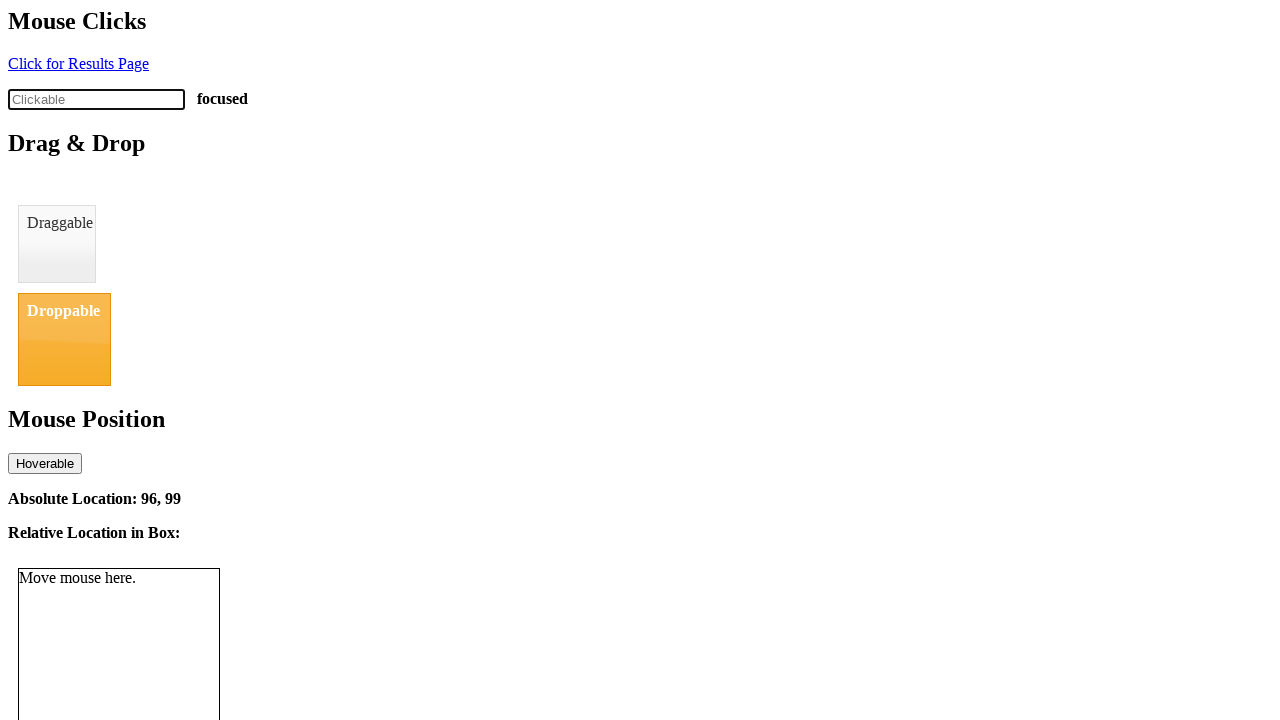